Tests form filling functionality on an Angular practice page by entering name, selecting radio button, filling email and password, checking a checkbox, selecting options from a dropdown, and submitting the form.

Starting URL: https://rahulshettyacademy.com/angularpractice/

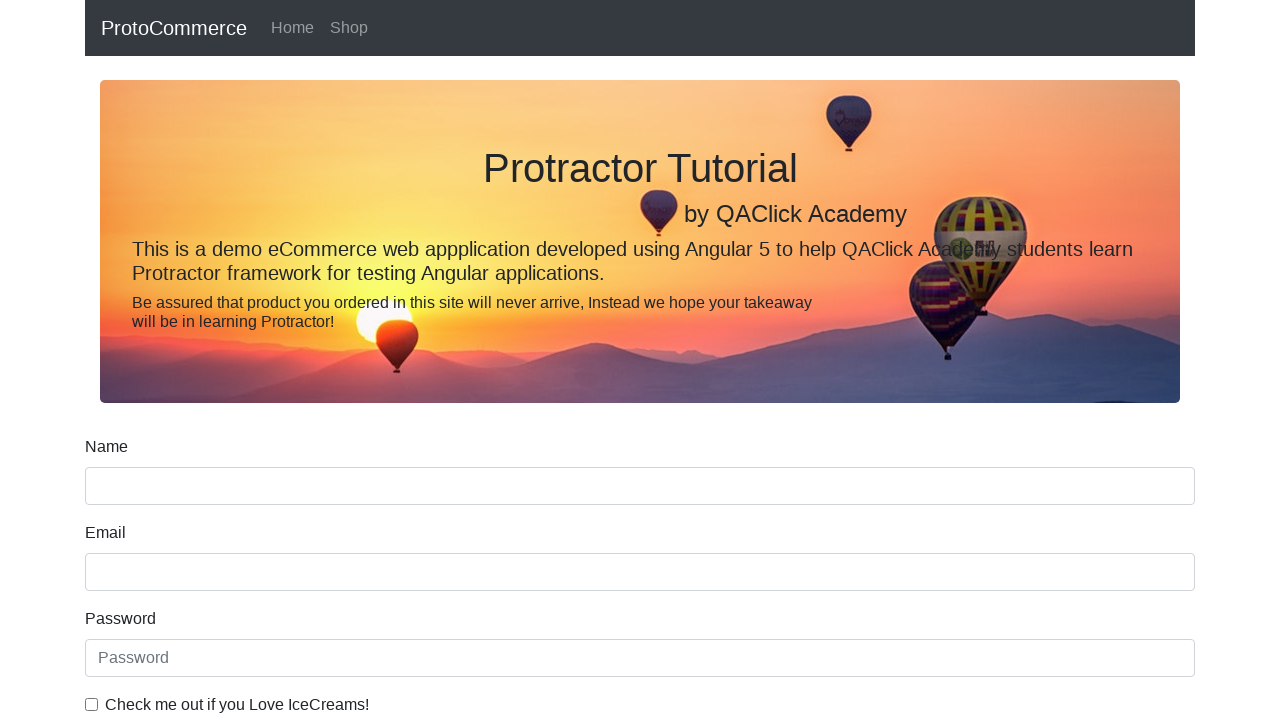

Filled name field with 'vinayak' on input[name='name']
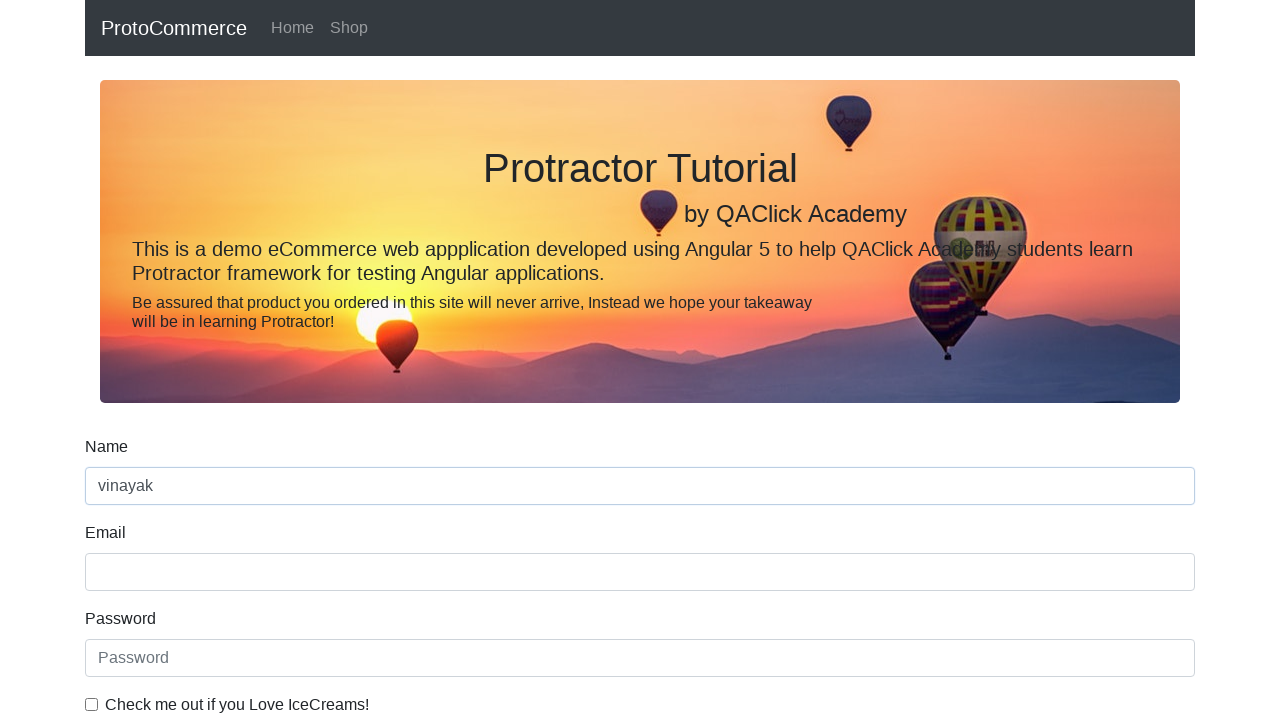

Selected Male radio button at (238, 360) on #inlineRadio1
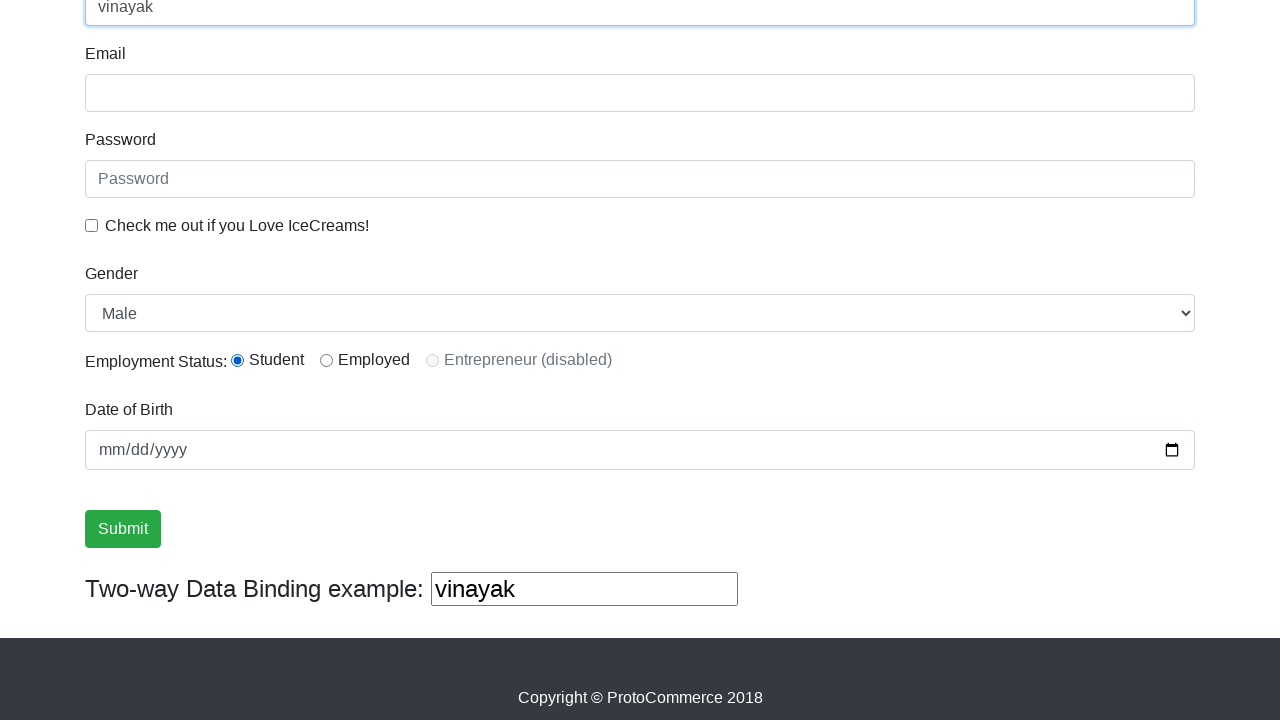

Filled email field with 'hello@gmail.com' on input[name='email']
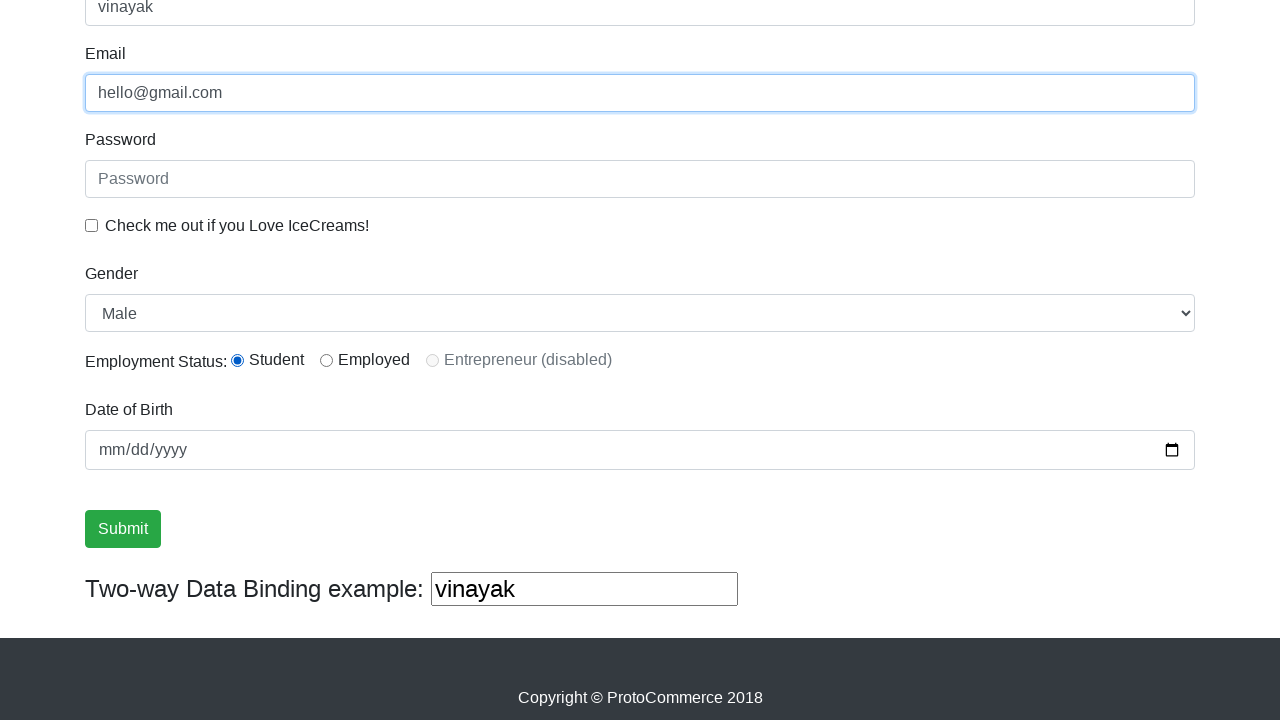

Filled password field with '123456' on #exampleInputPassword1
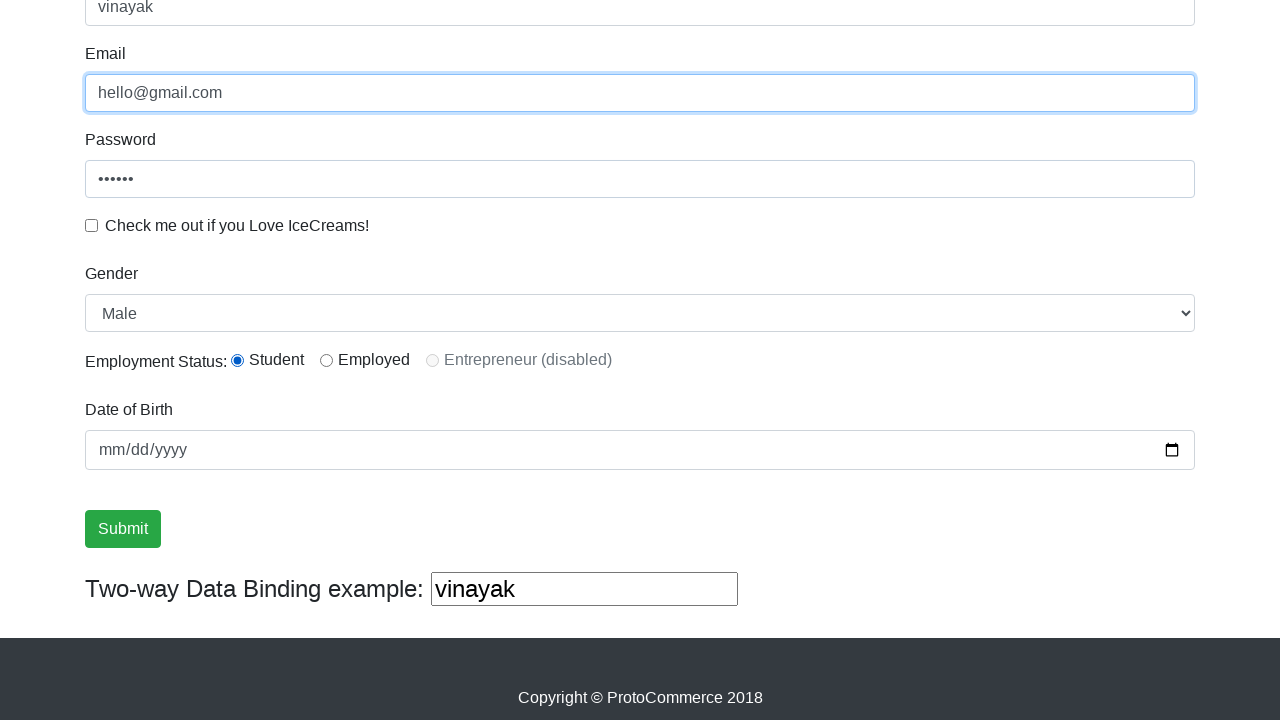

Checked the checkbox at (92, 225) on #exampleCheck1
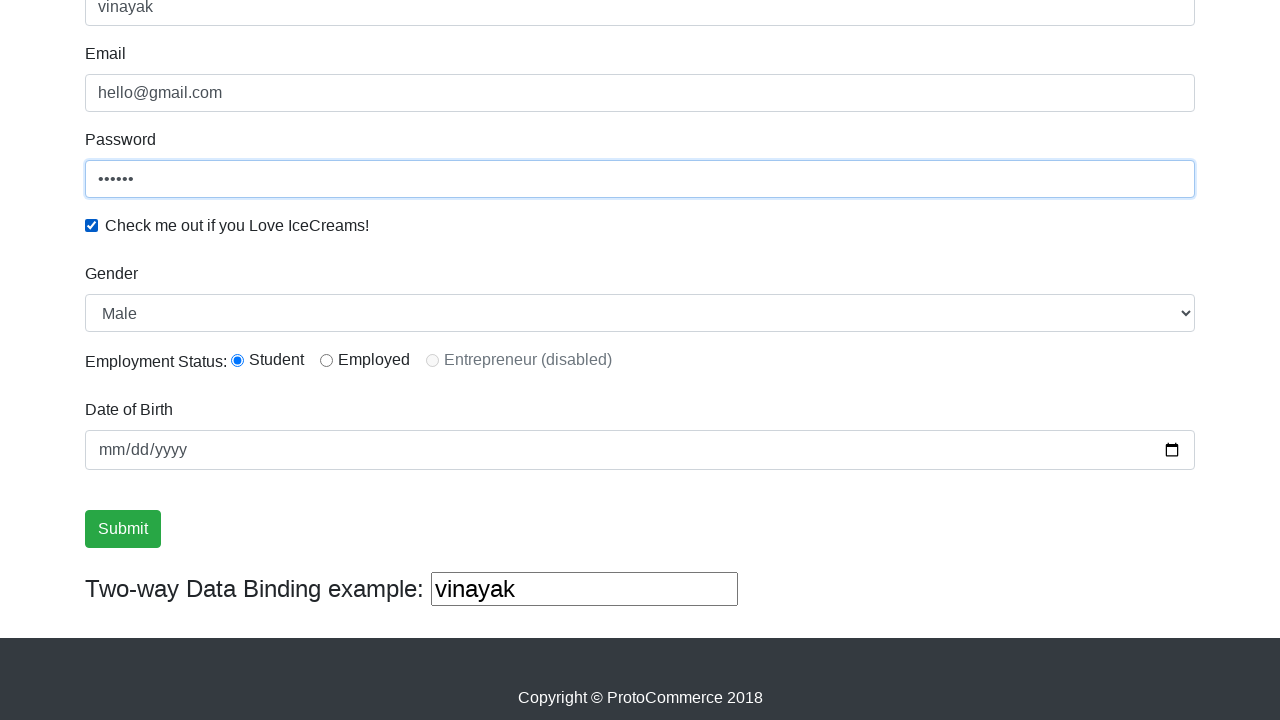

Selected 'Female' from dropdown by label on #exampleFormControlSelect1
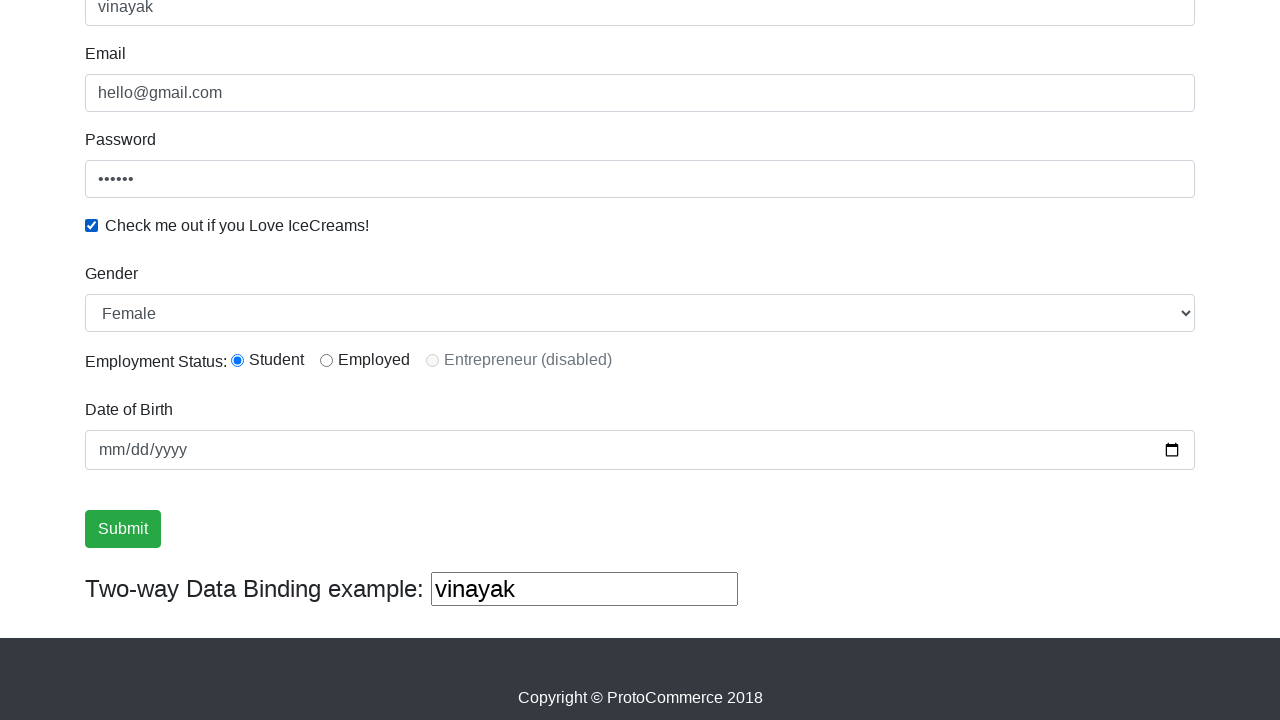

Selected first option from dropdown by index on #exampleFormControlSelect1
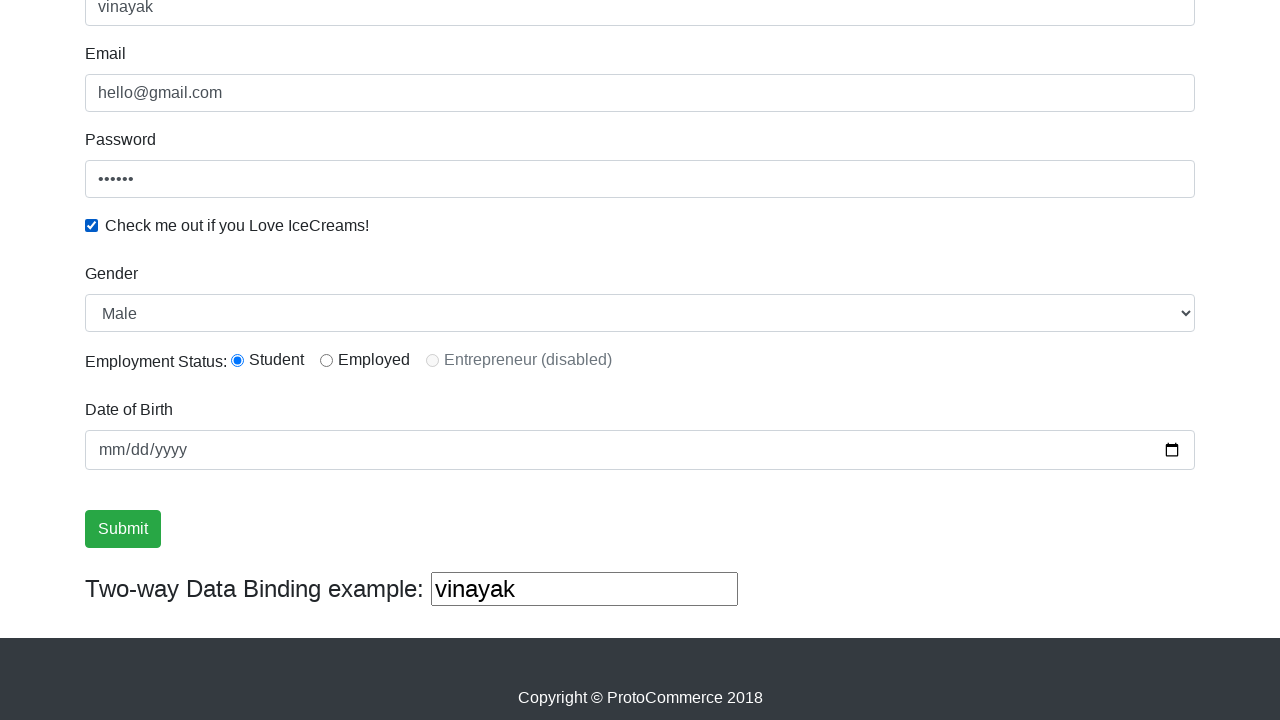

Clicked submit button to submit form at (123, 529) on input[type='submit']
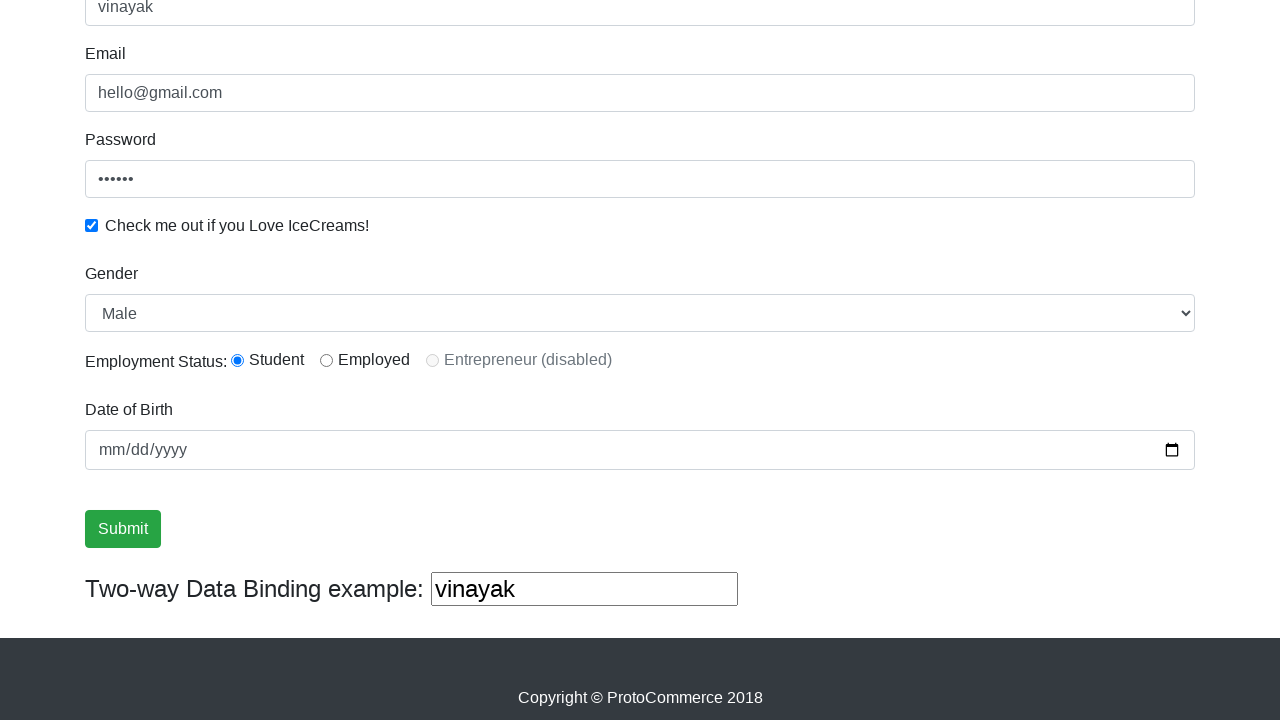

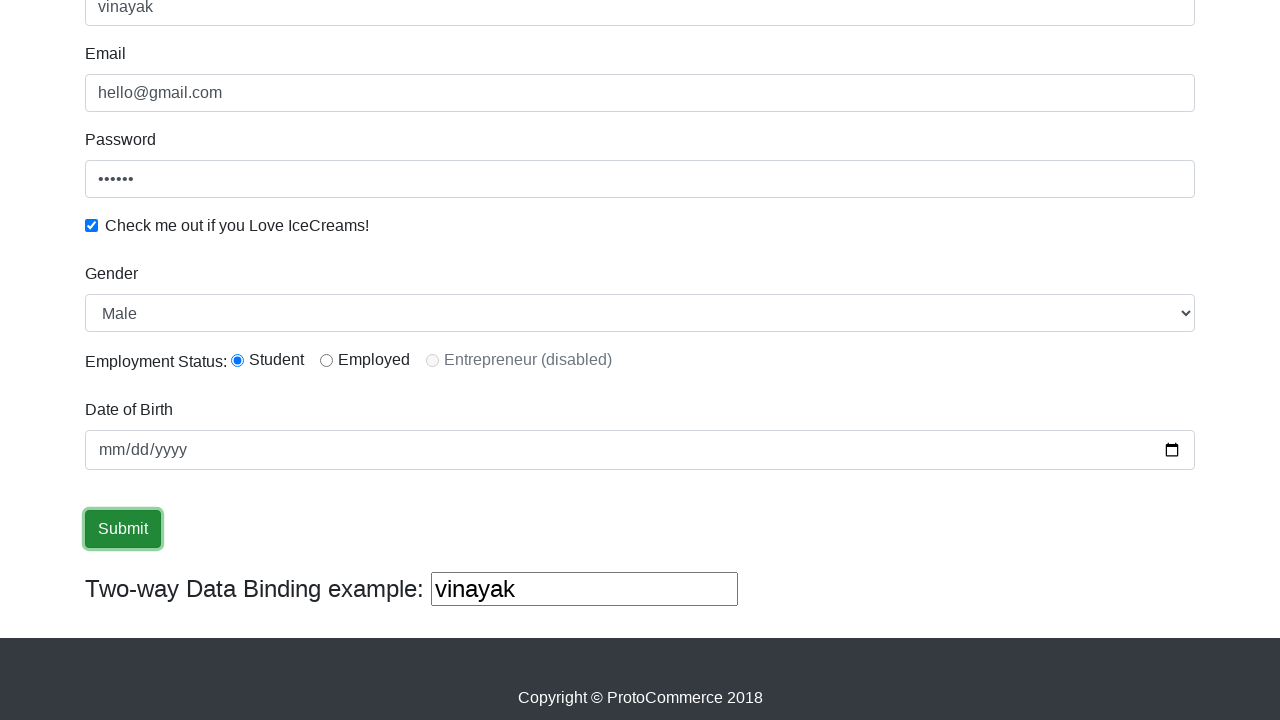